Tests loading of dynamically loaded images on a page by waiting for all images to fully load and verifying the presence of the third image's src attribute

Starting URL: https://bonigarcia.dev/selenium-webdriver-java/loading-images.html

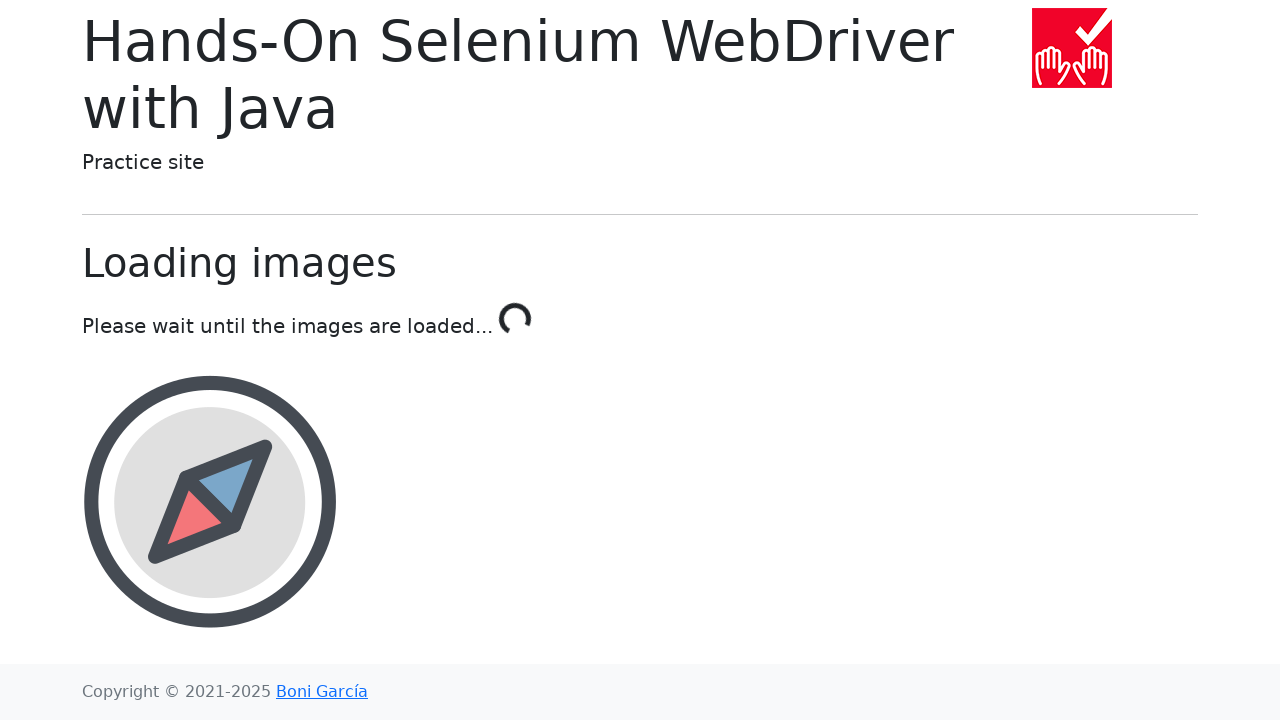

Waited for 4th image to be present in container
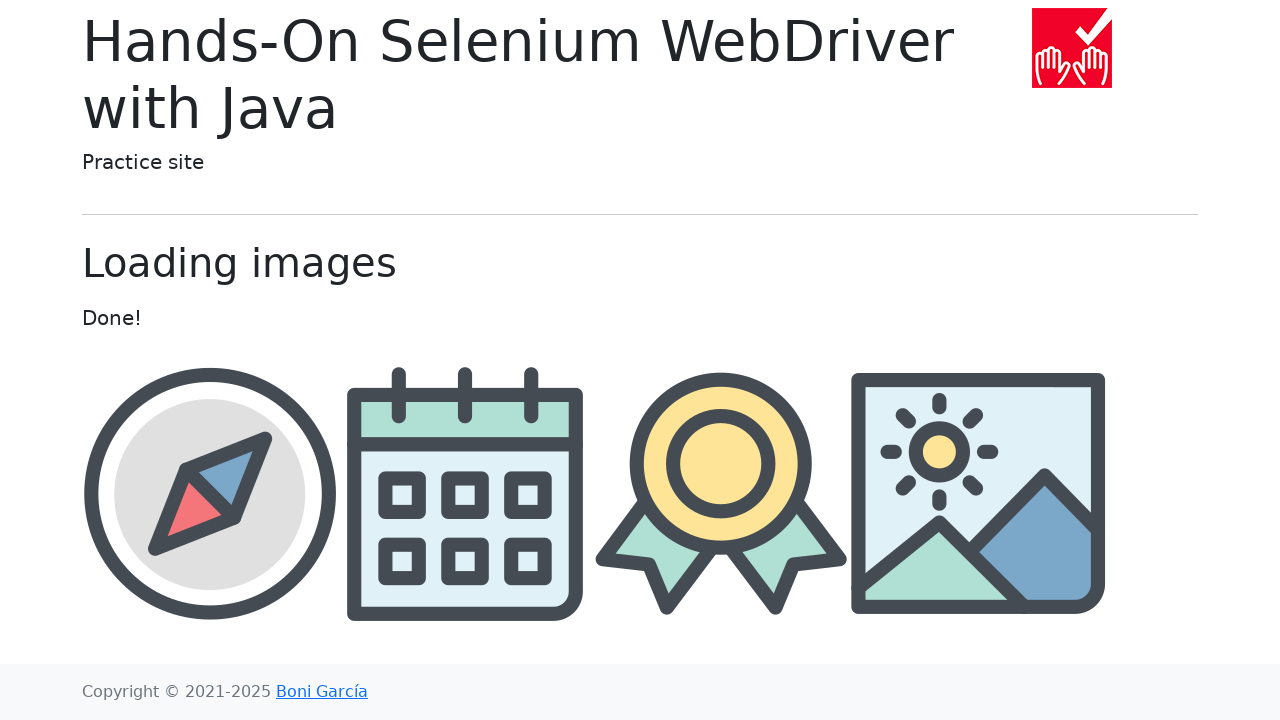

Waited for 4th image to have non-empty src attribute (fully loaded)
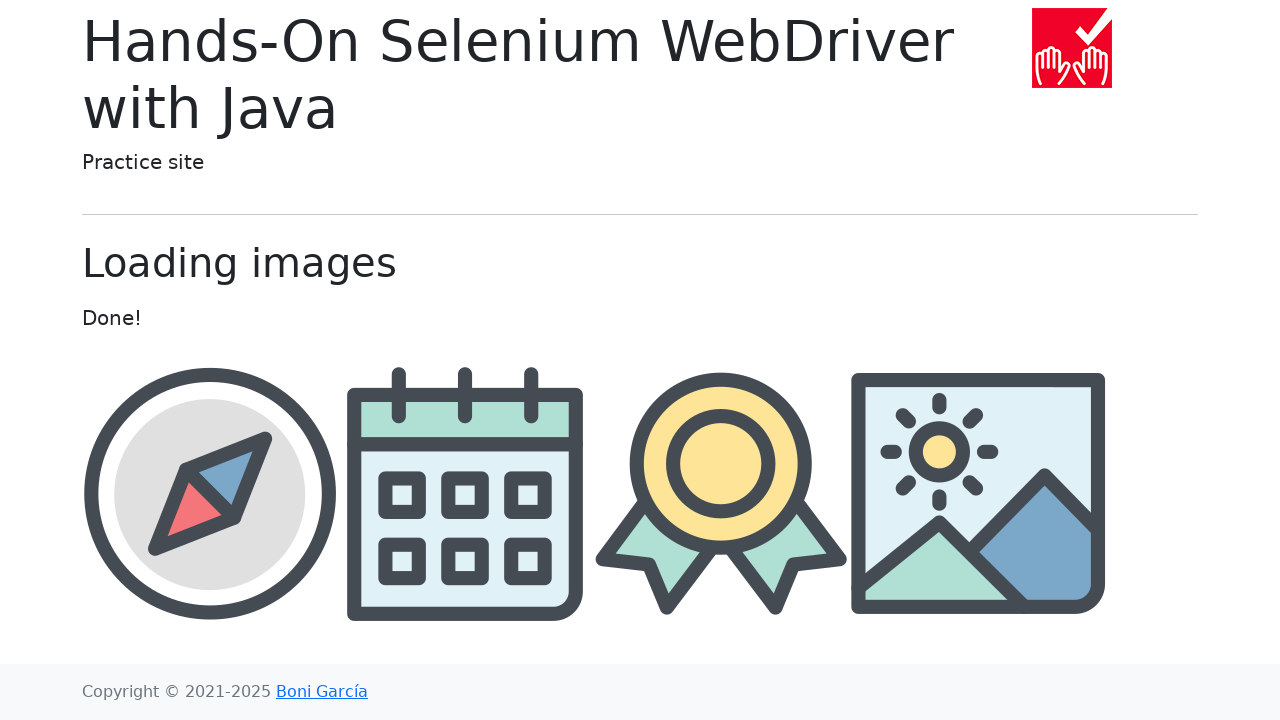

Located 3rd image element
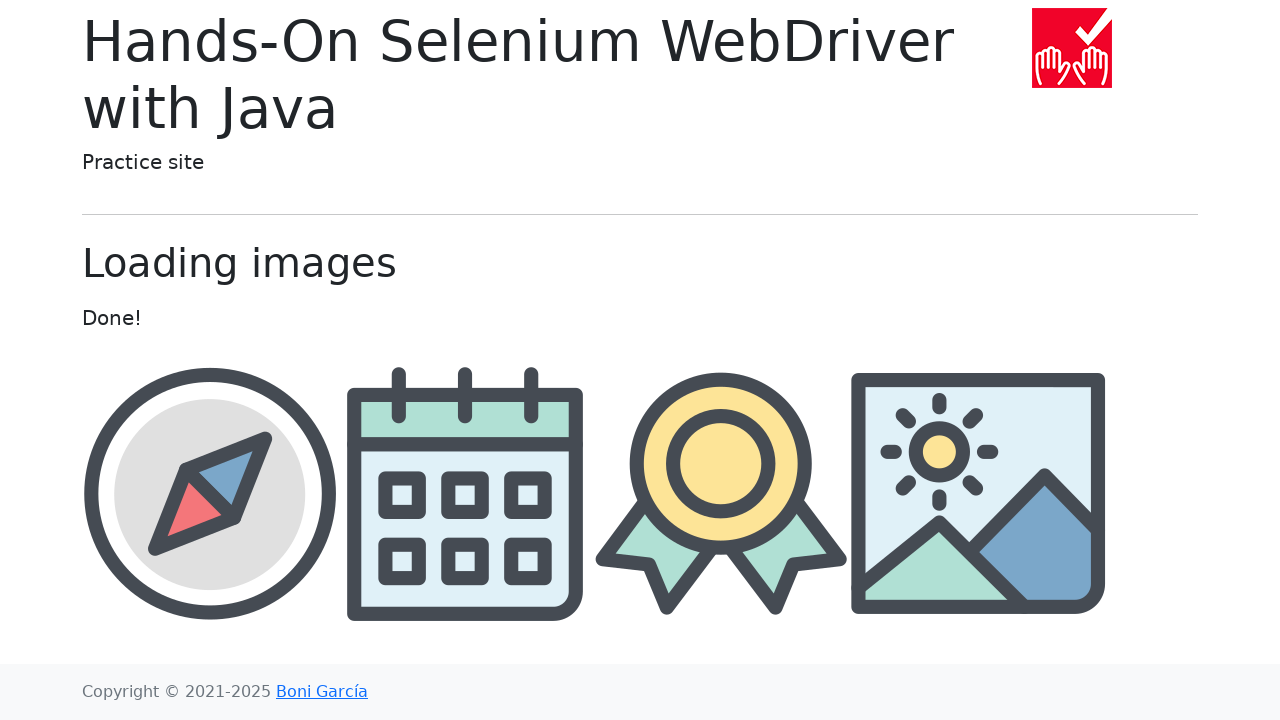

Verified 3rd image has loaded
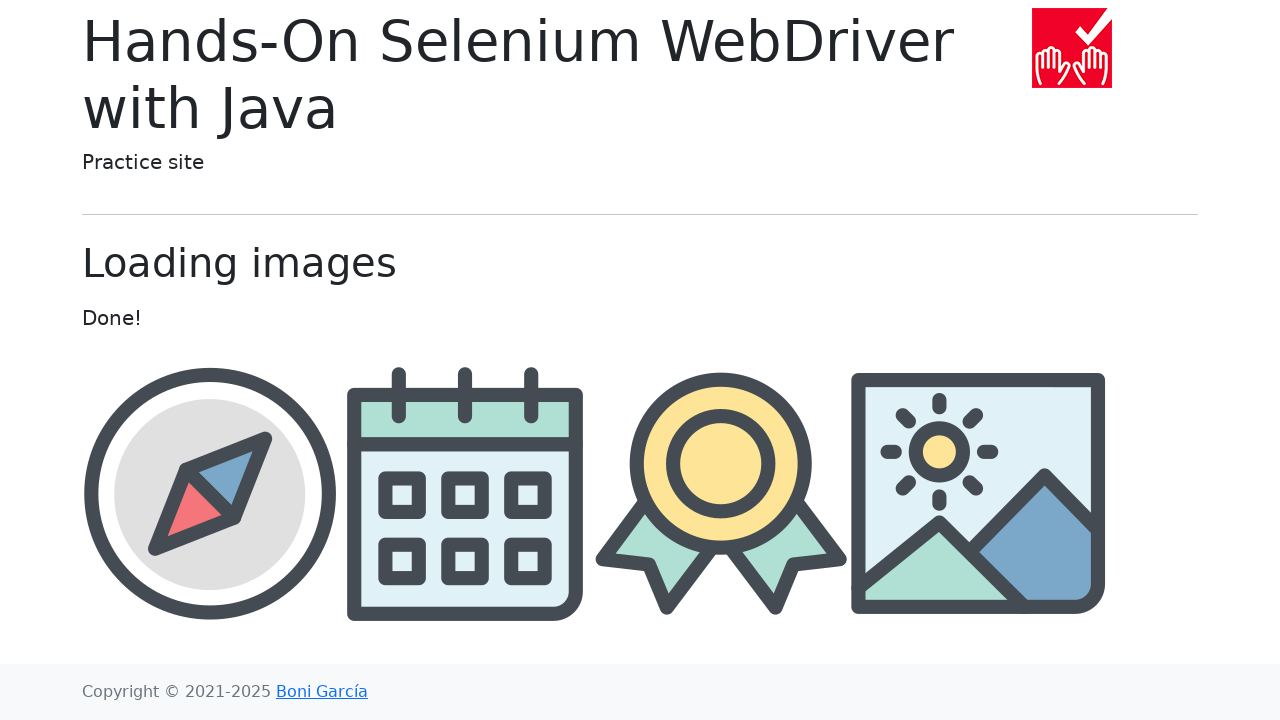

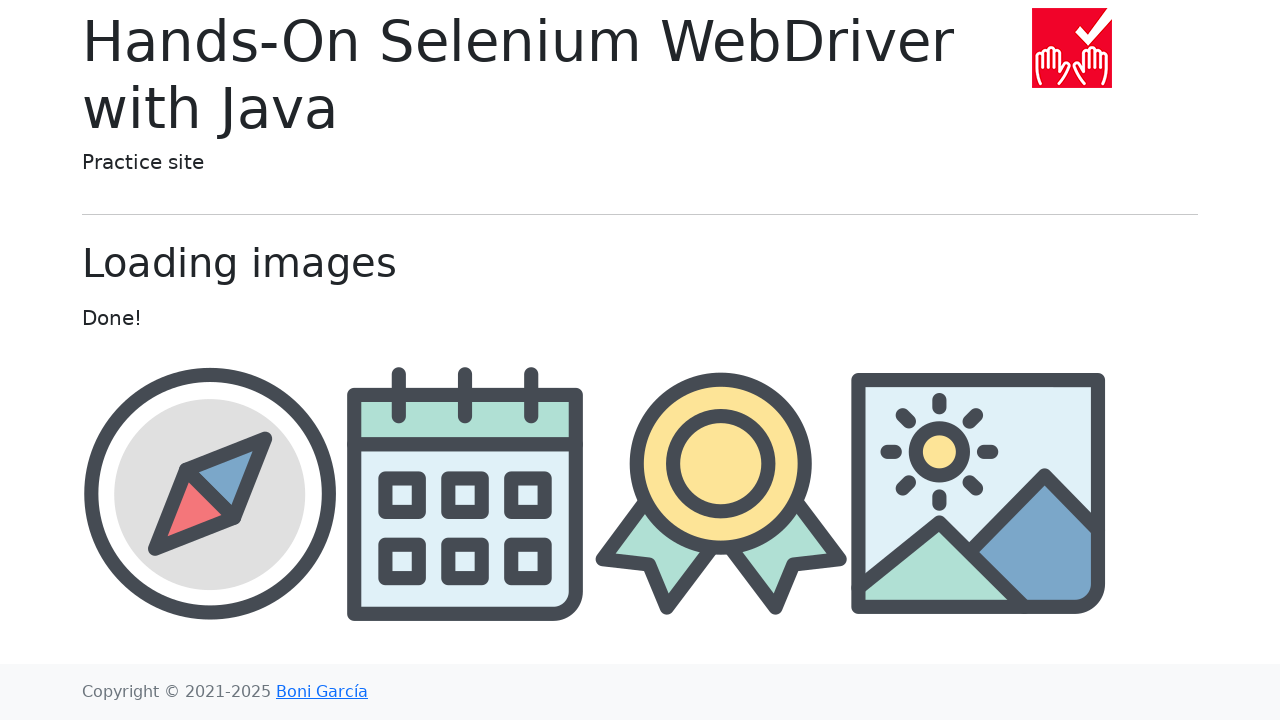